Tests JavaScript Confirm dialog by clicking the second alert button, dismissing (canceling) the alert, and verifying the result text shows "You clicked: Cancel".

Starting URL: https://the-internet.herokuapp.com/javascript_alerts

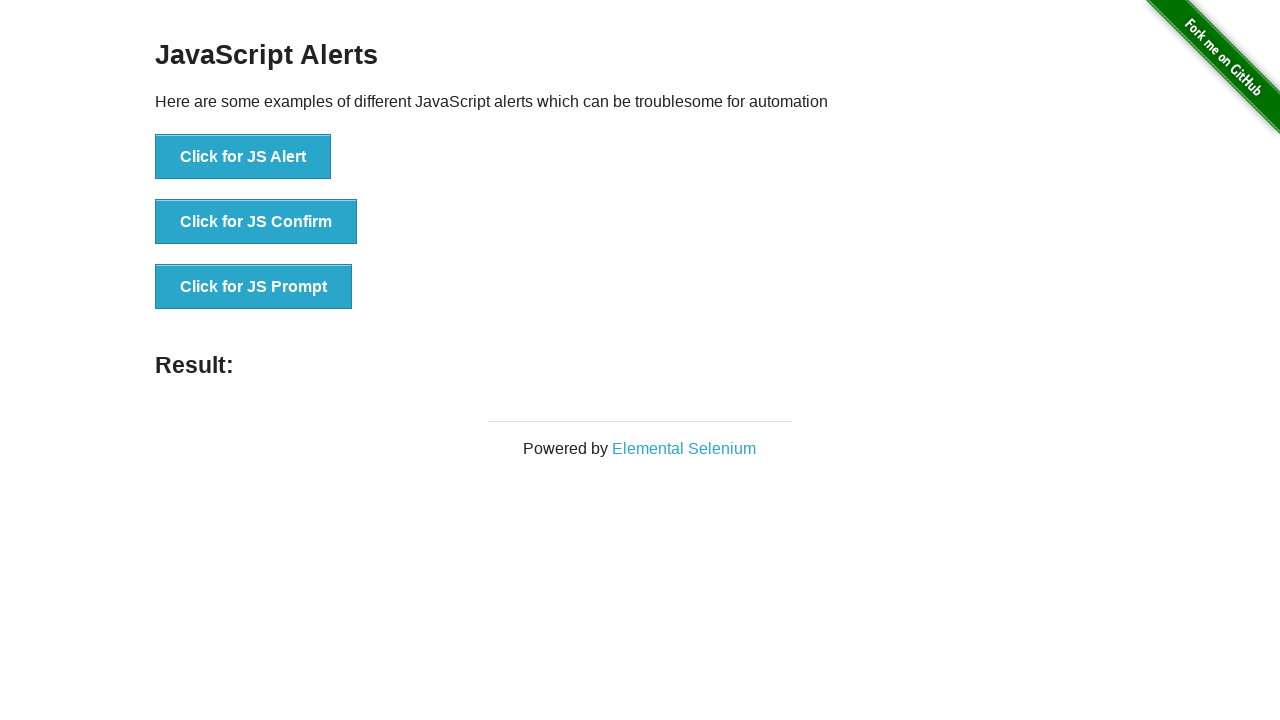

Set up dialog handler to dismiss the confirm dialog
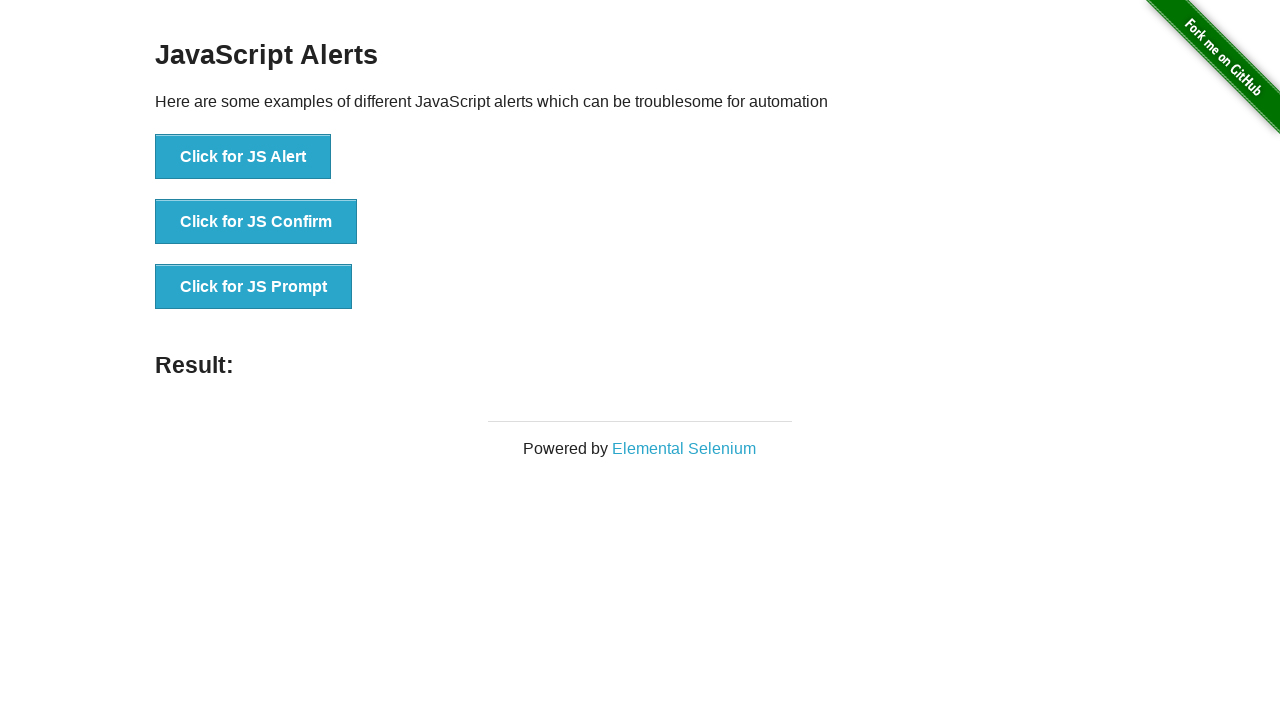

Clicked the JS Confirm button at (256, 222) on xpath=//*[text()='Click for JS Confirm']
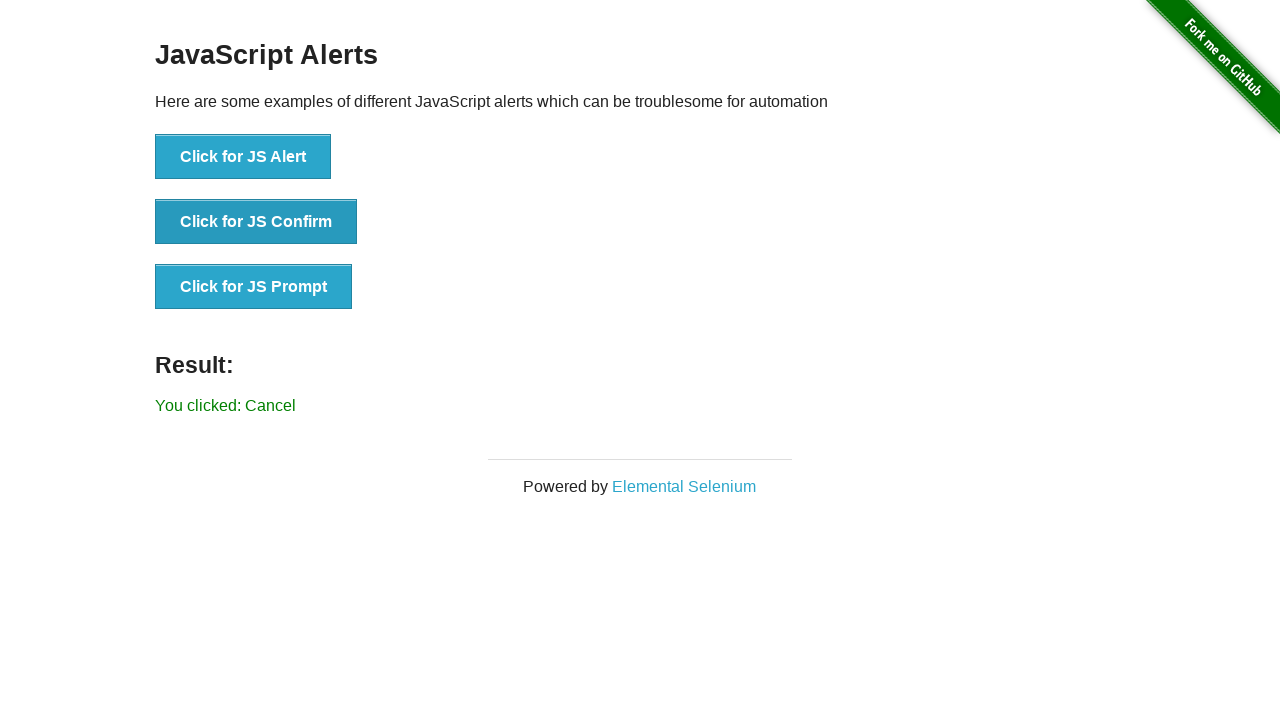

Located the result element
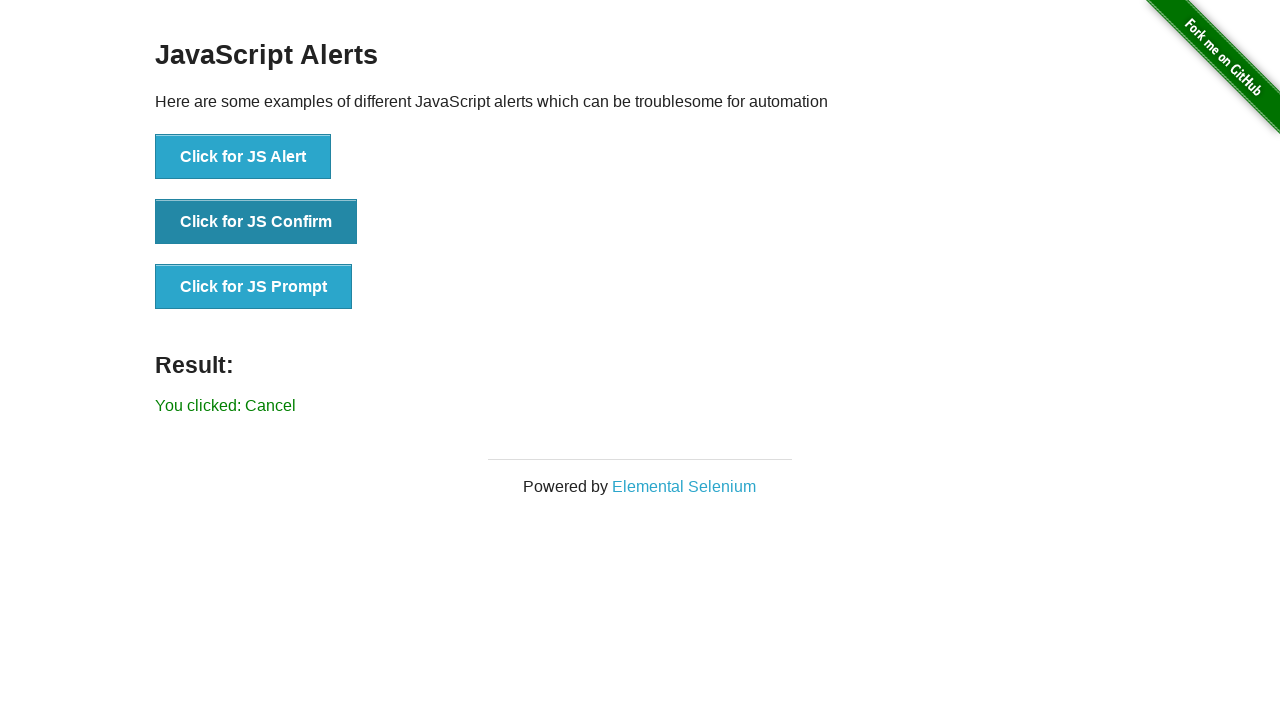

Waited for the result element to be ready
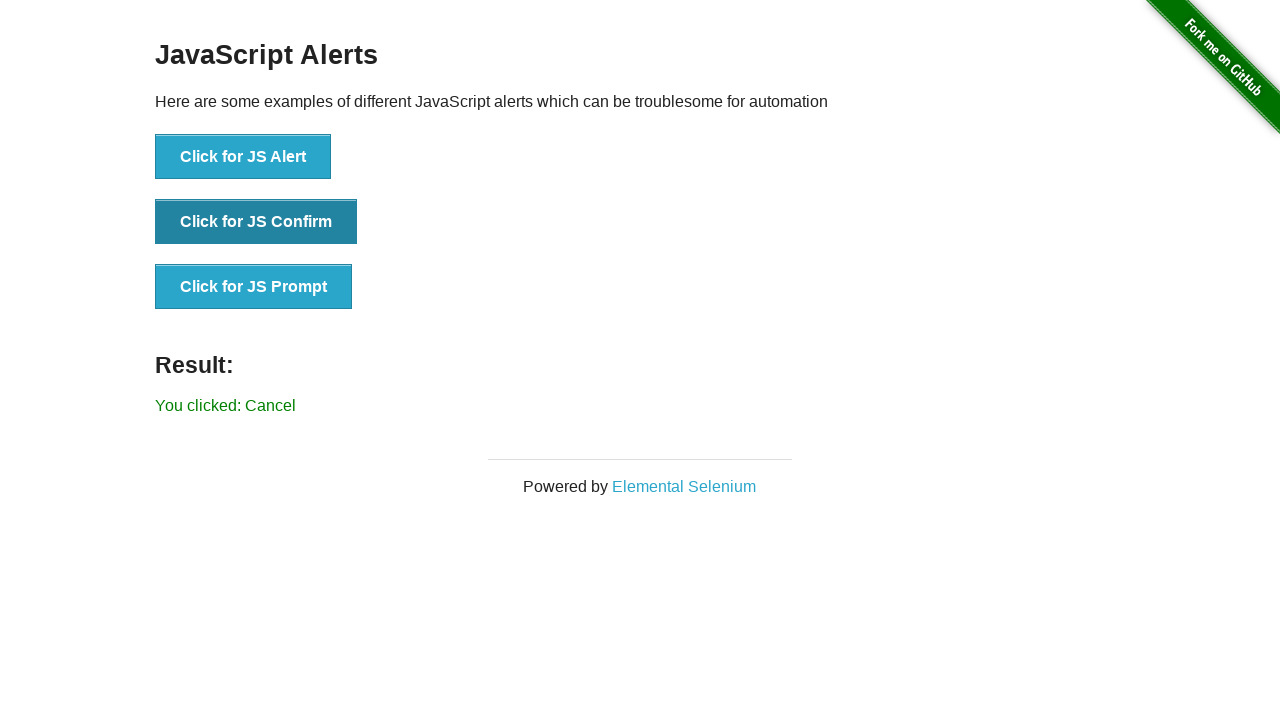

Retrieved the result text content
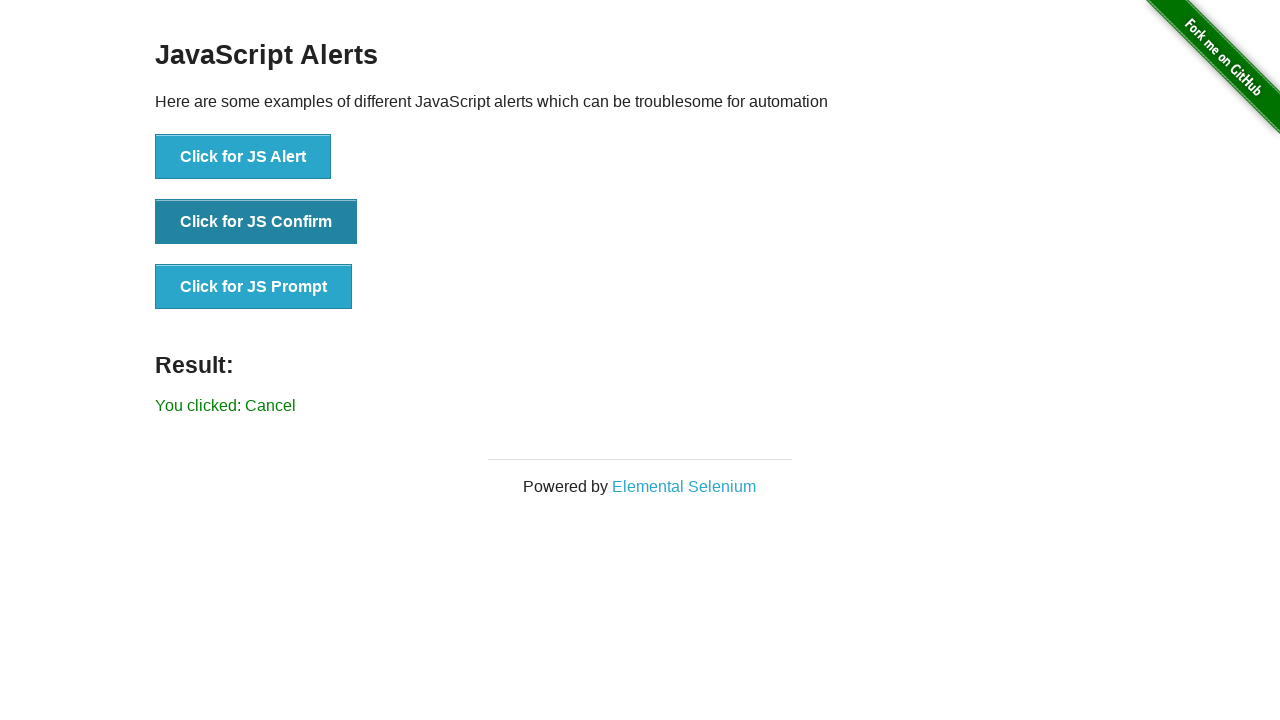

Verified result text shows 'You clicked: Cancel'
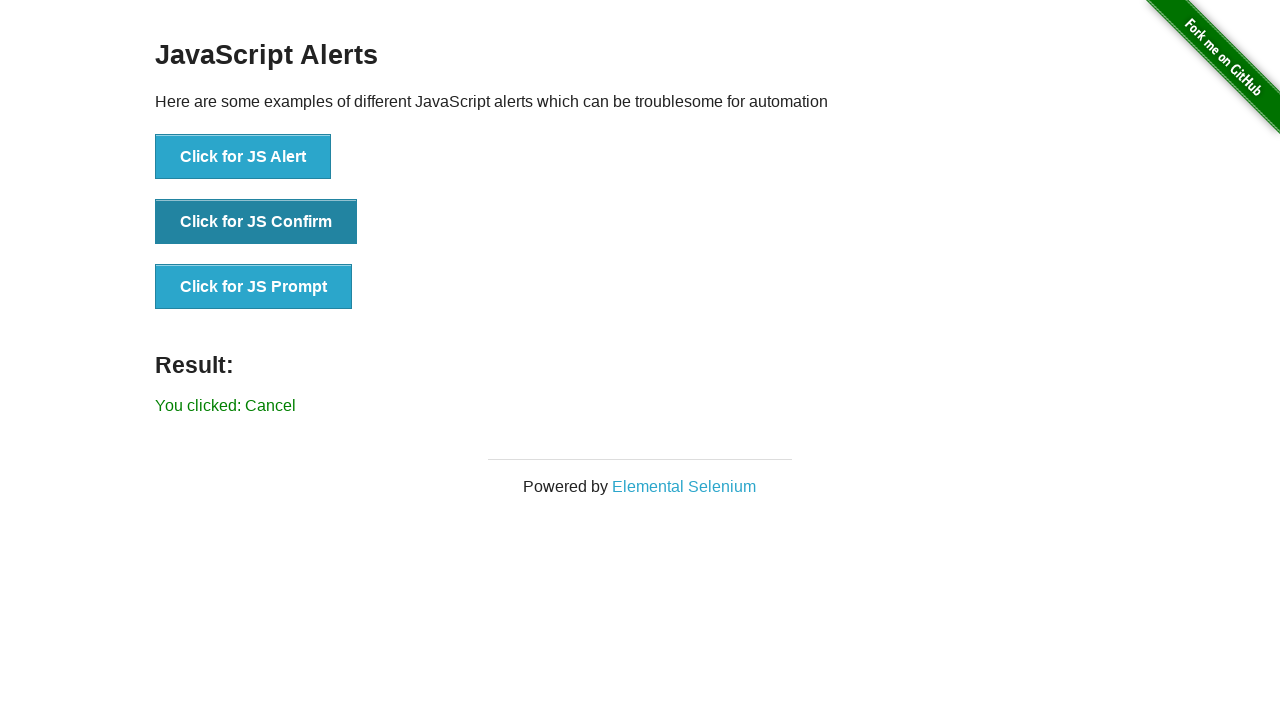

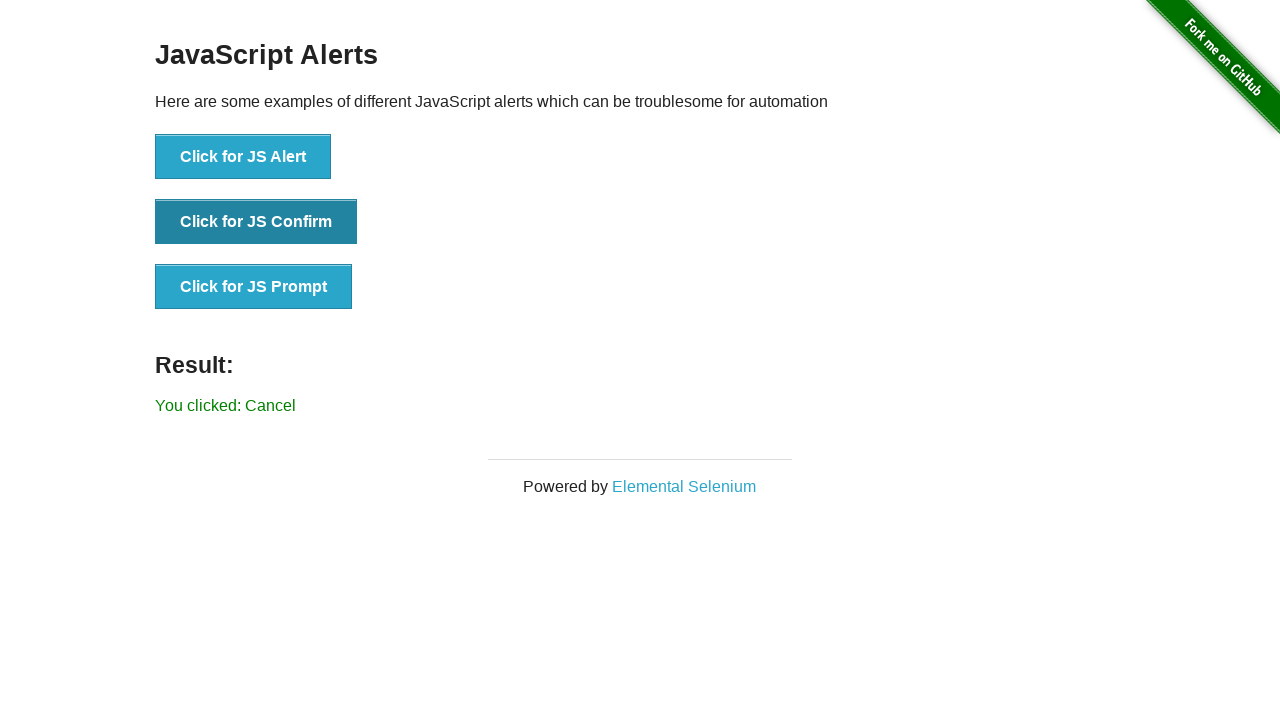